Tests radio button selection by clicking directly on the "erkek" (male) radio button and verifies that only the selected radio button is checked while others remain unchecked

Starting URL: https://testotomasyonu.com/form

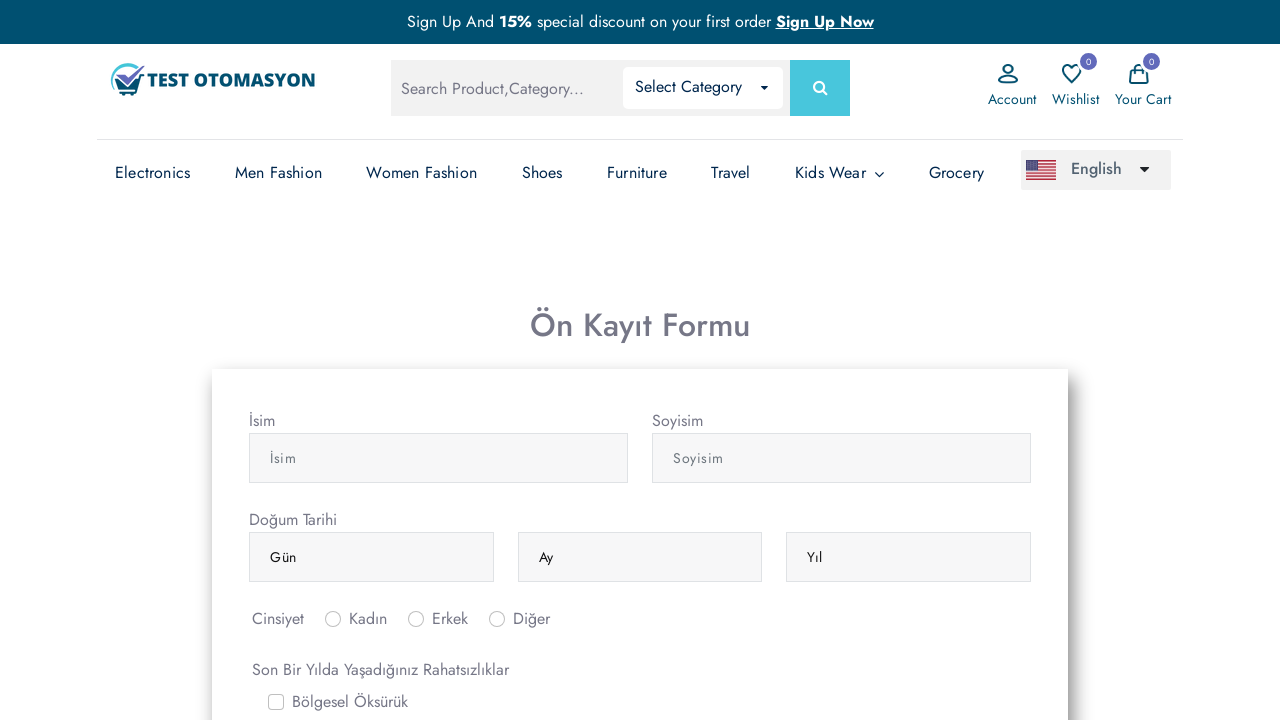

Clicked on the 'erkek' (male) radio button at (416, 619) on #inlineRadio2
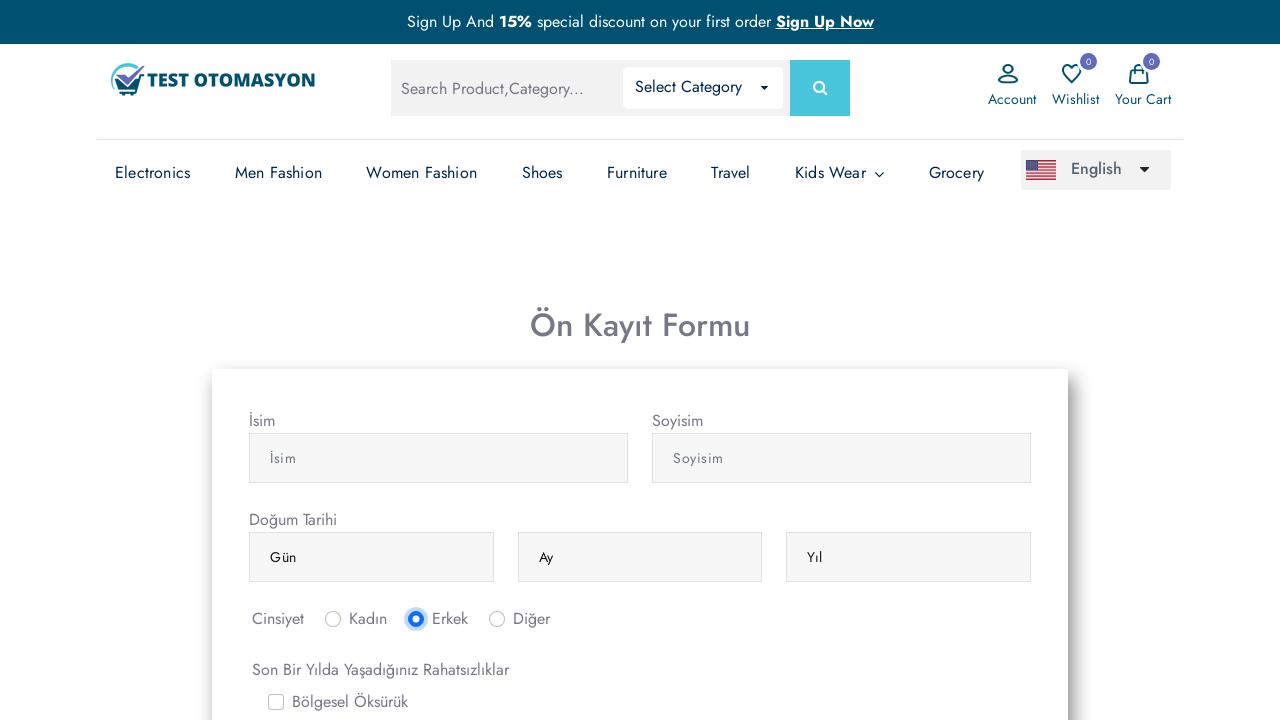

Verified that the 'erkek' radio button is checked
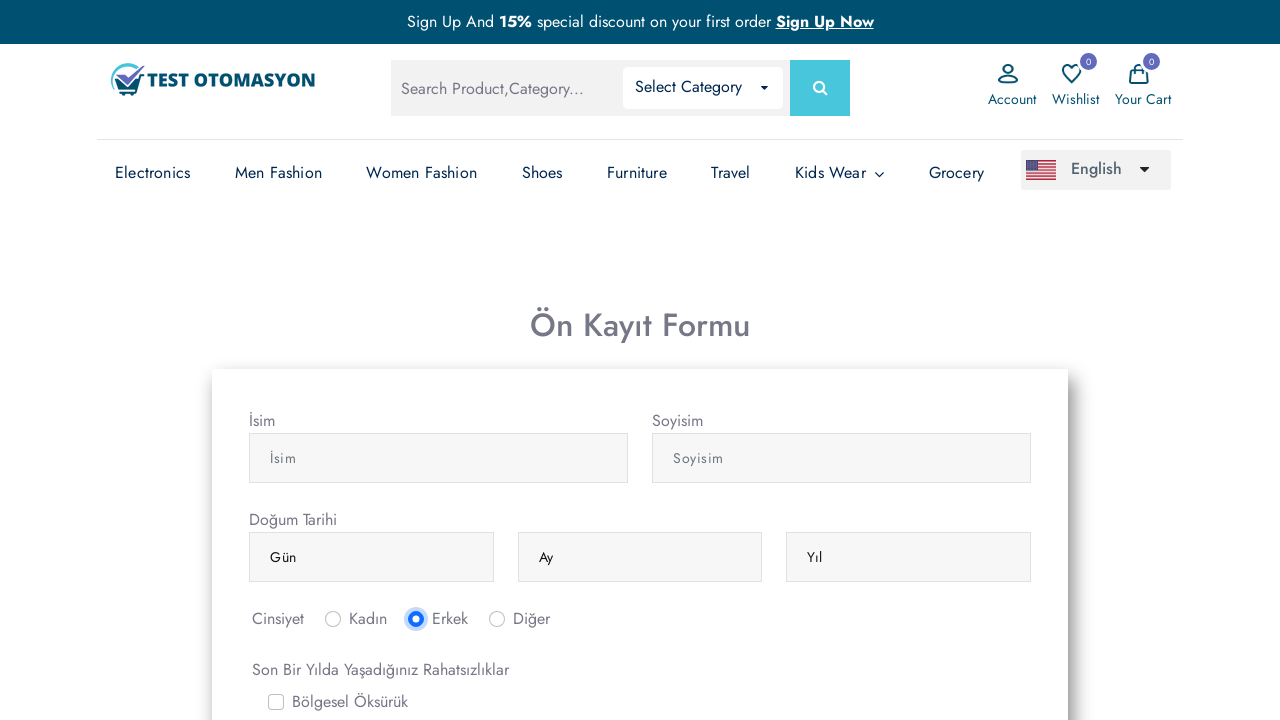

Verified that the 'kadin' (female) radio button is not checked
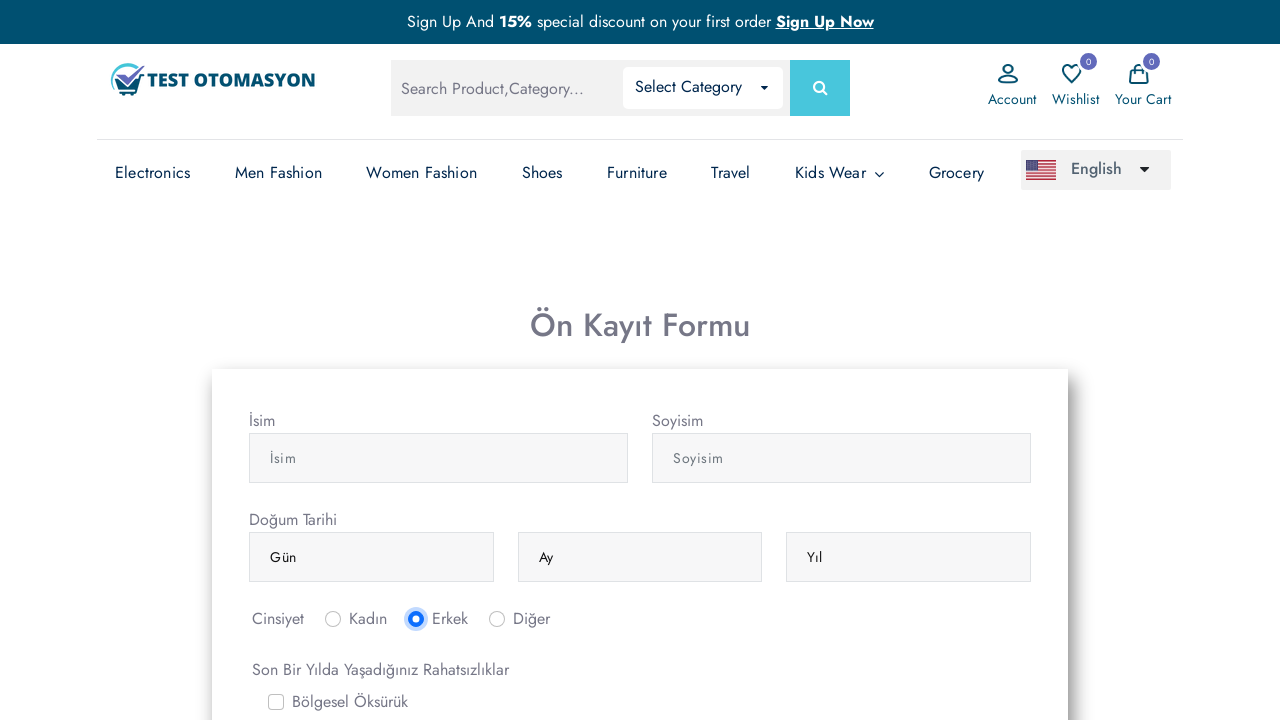

Verified that the 'diger' (other) radio button is not checked
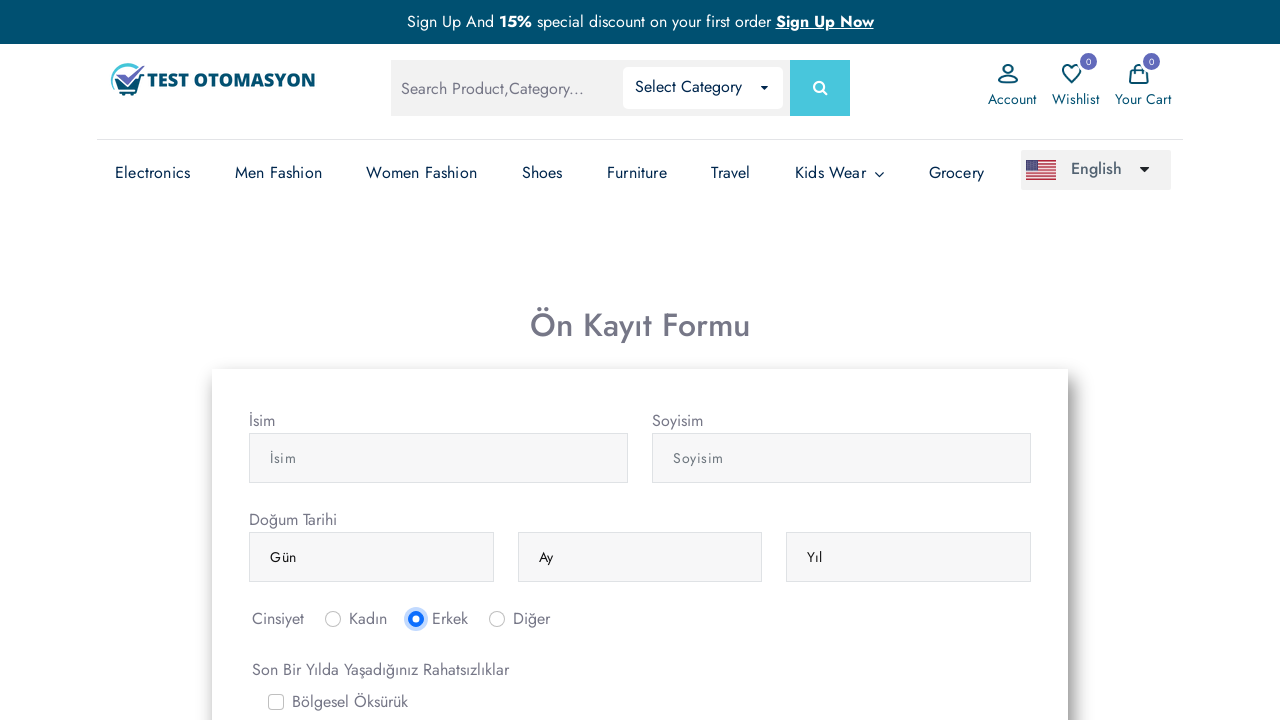

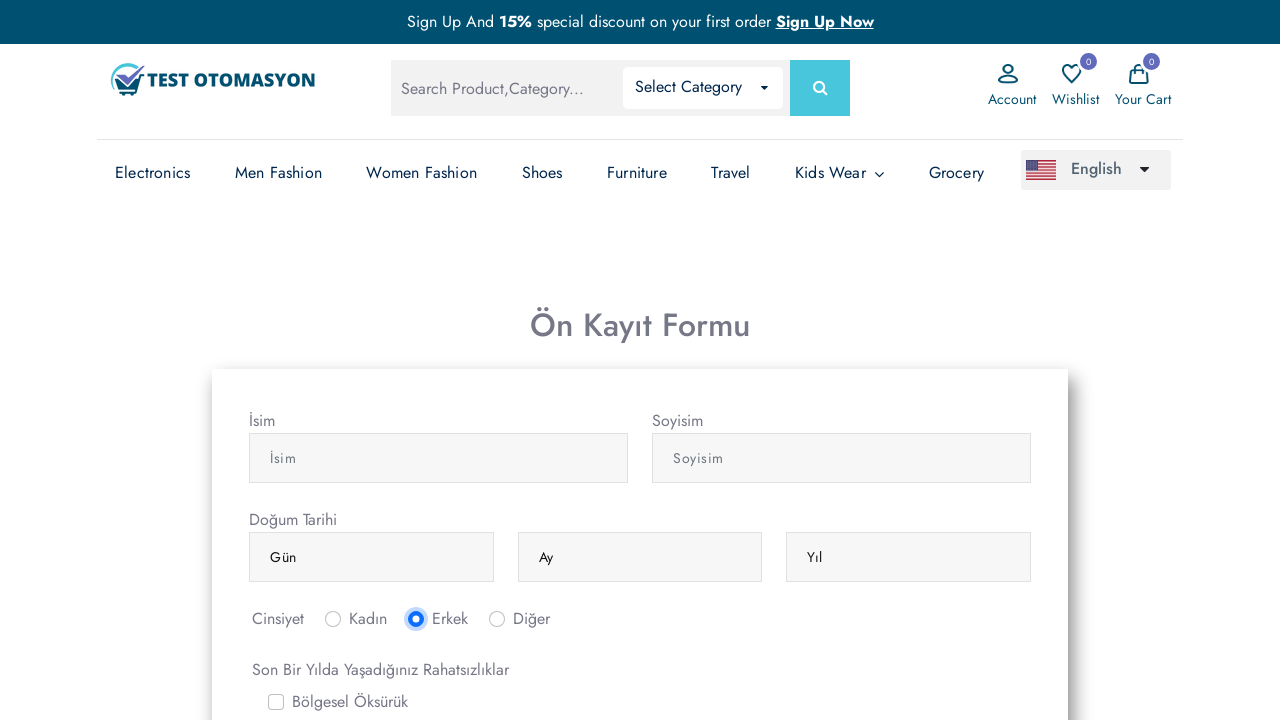